Tests filtering to display only completed items

Starting URL: https://demo.playwright.dev/todomvc

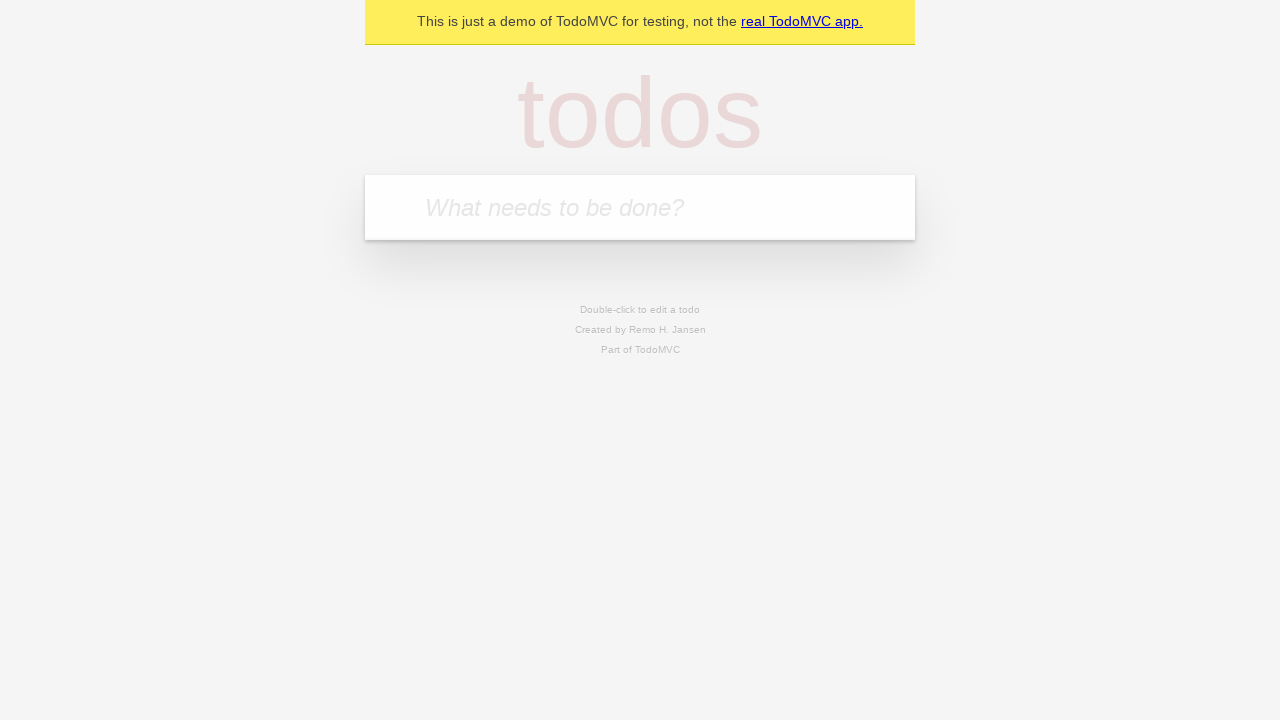

Filled todo input with 'buy some cheese' on internal:attr=[placeholder="What needs to be done?"i]
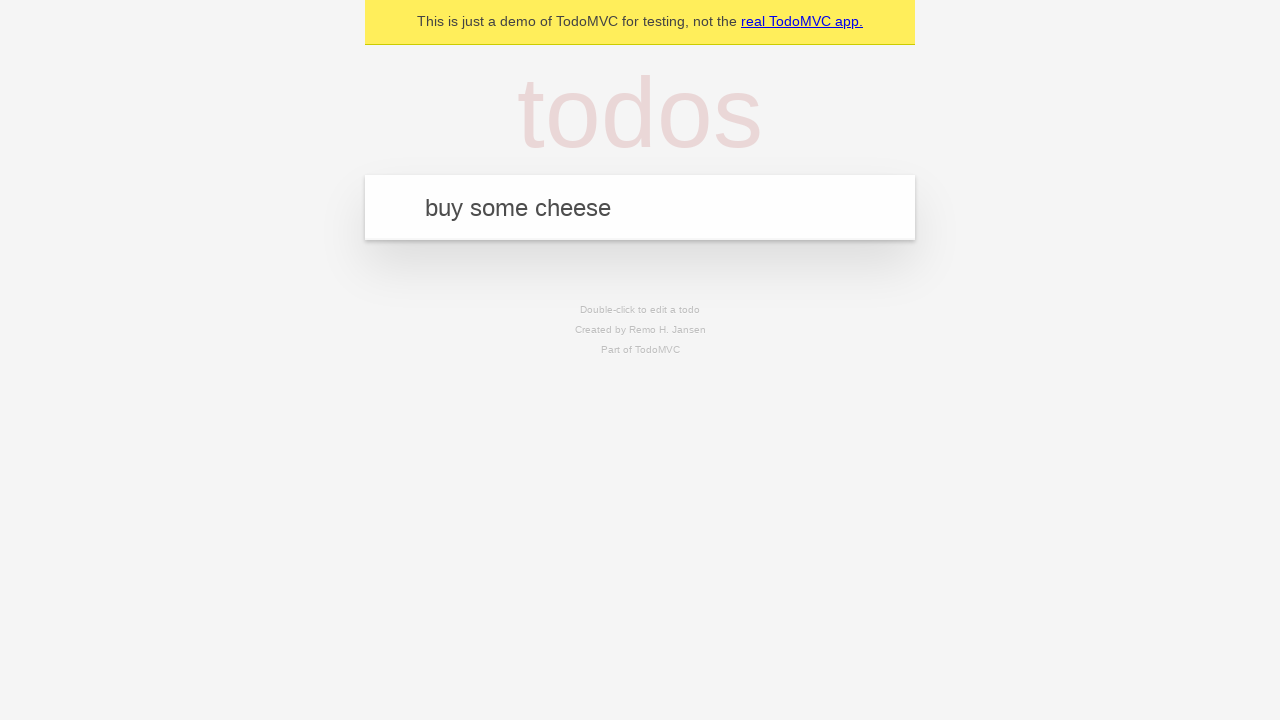

Pressed Enter to create first todo on internal:attr=[placeholder="What needs to be done?"i]
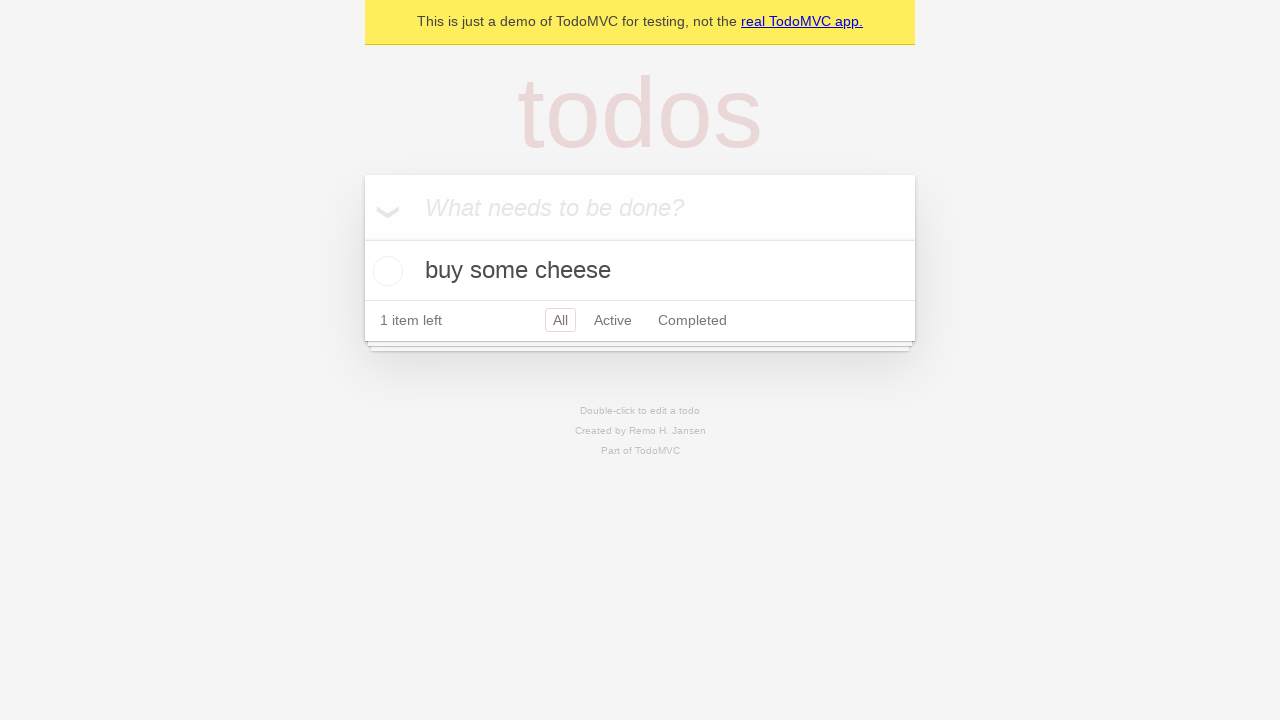

Filled todo input with 'feed the cat' on internal:attr=[placeholder="What needs to be done?"i]
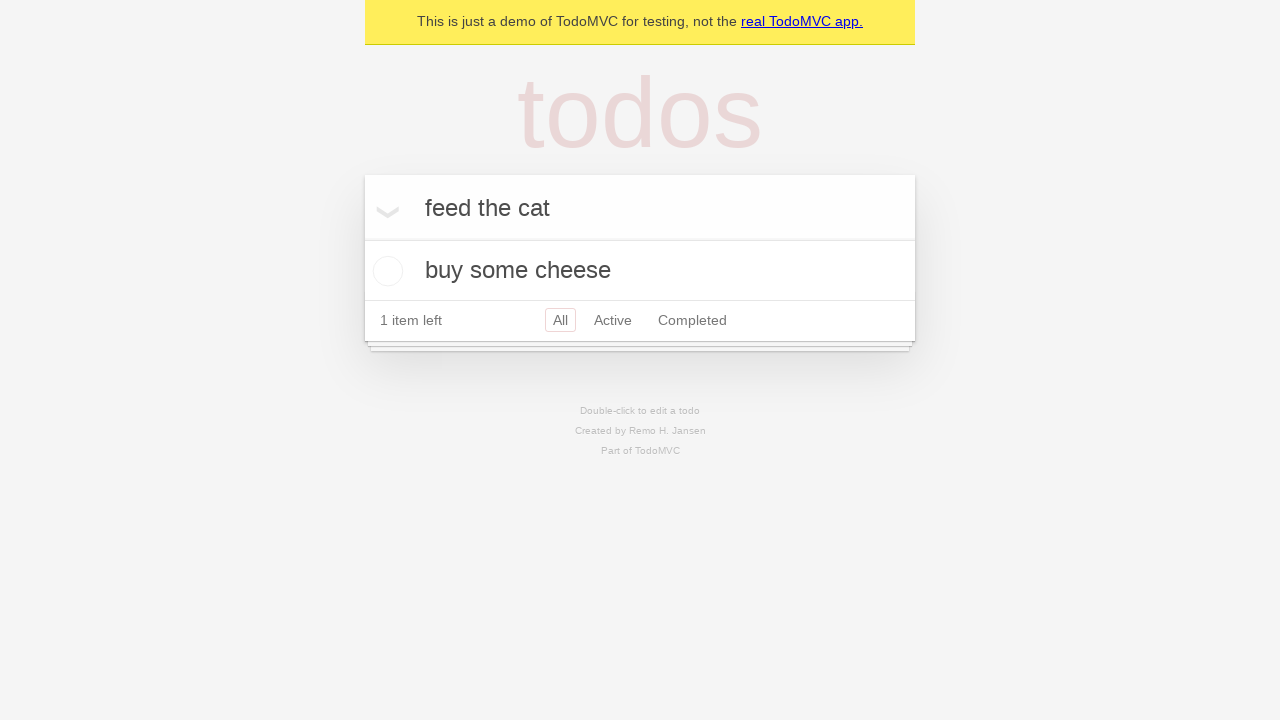

Pressed Enter to create second todo on internal:attr=[placeholder="What needs to be done?"i]
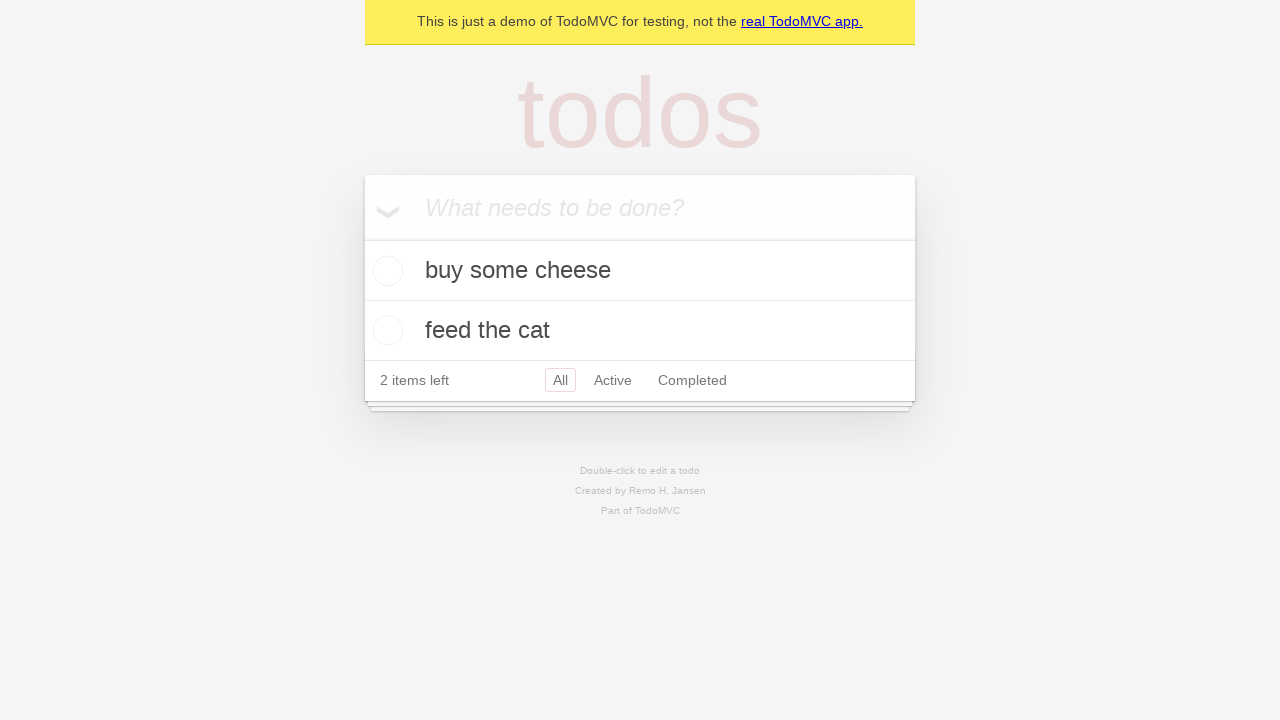

Filled todo input with 'book a doctors appointment' on internal:attr=[placeholder="What needs to be done?"i]
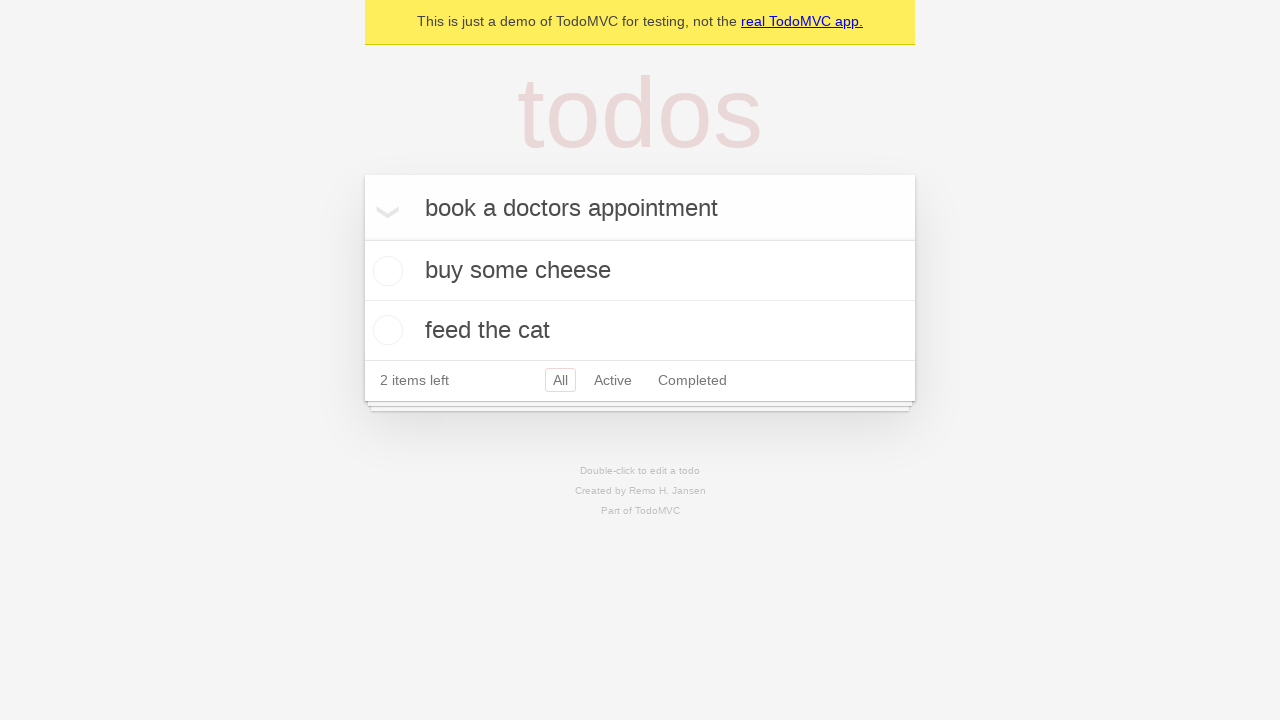

Pressed Enter to create third todo on internal:attr=[placeholder="What needs to be done?"i]
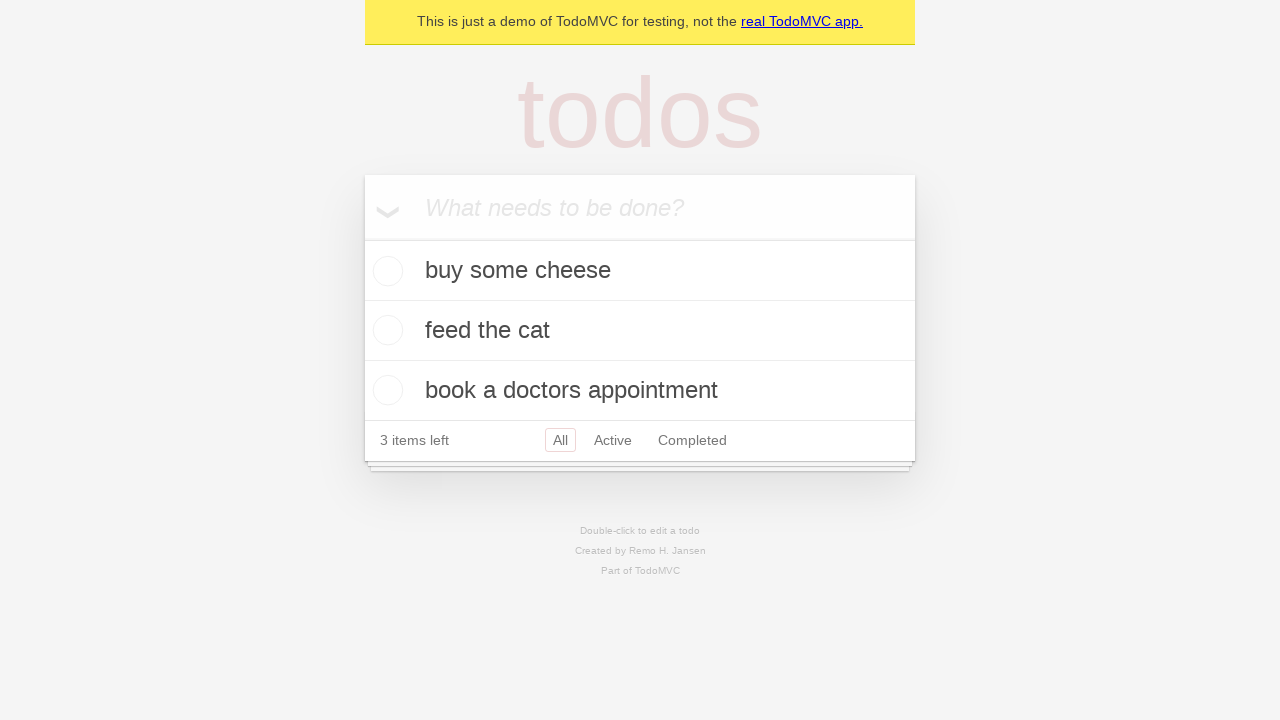

Waited for all 3 todos to be created
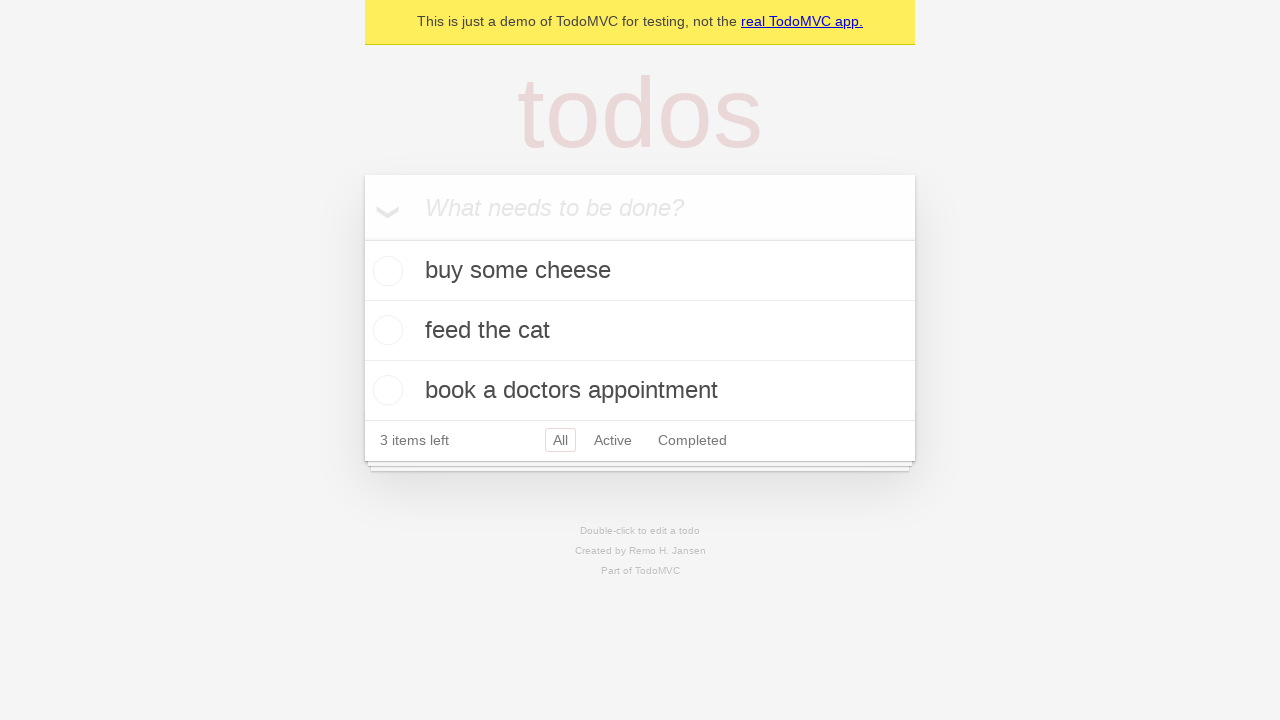

Checked the second todo item (feed the cat) at (385, 330) on internal:testid=[data-testid="todo-item"s] >> nth=1 >> internal:role=checkbox
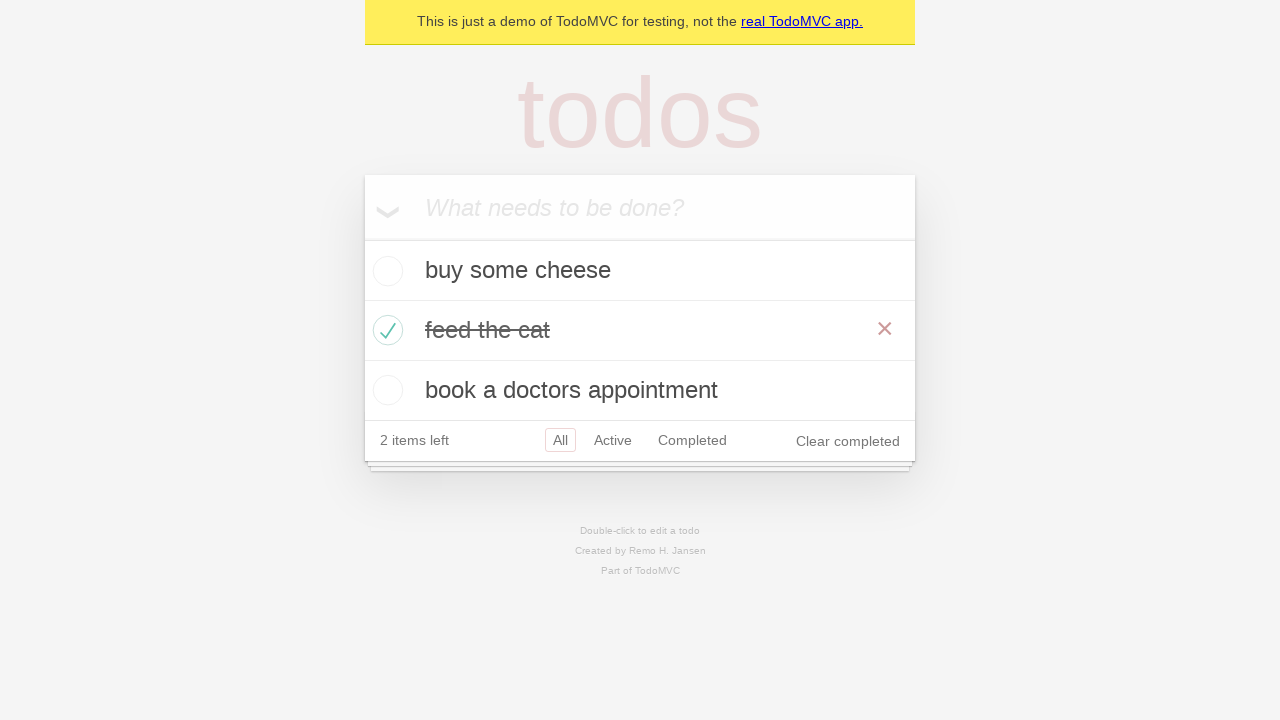

Clicked Completed filter to display only completed items at (692, 440) on internal:role=link[name="Completed"i]
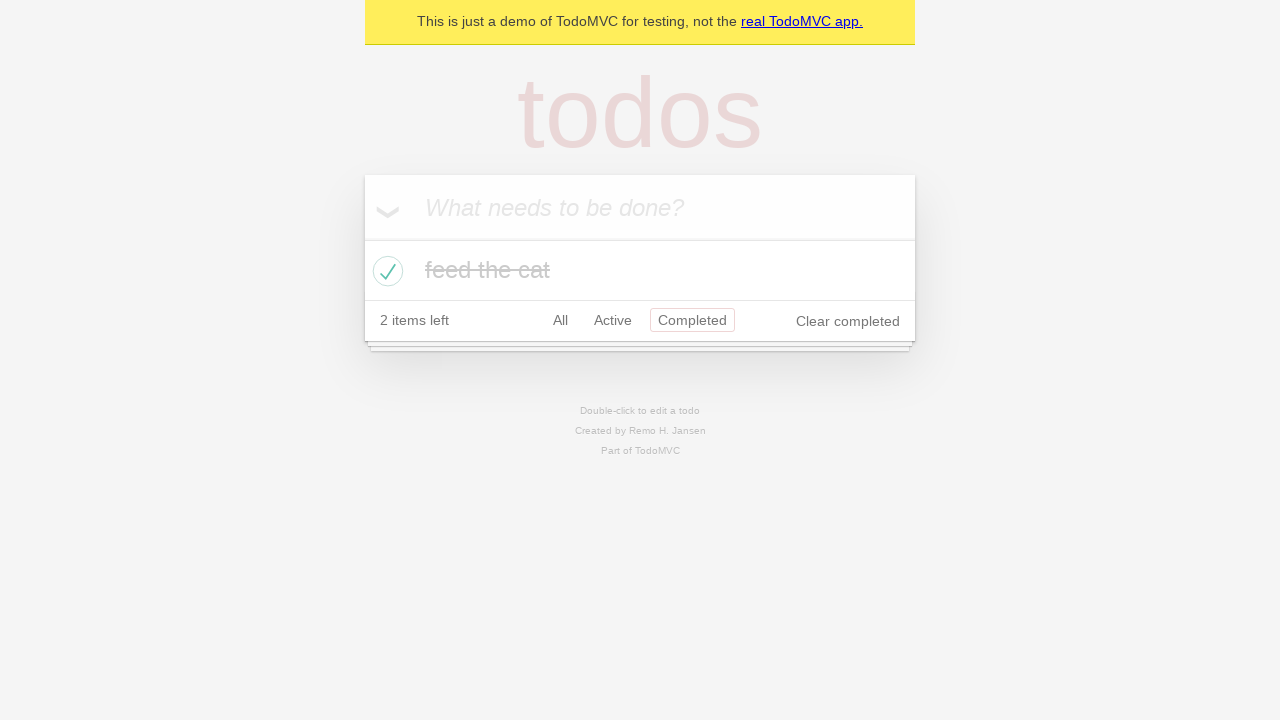

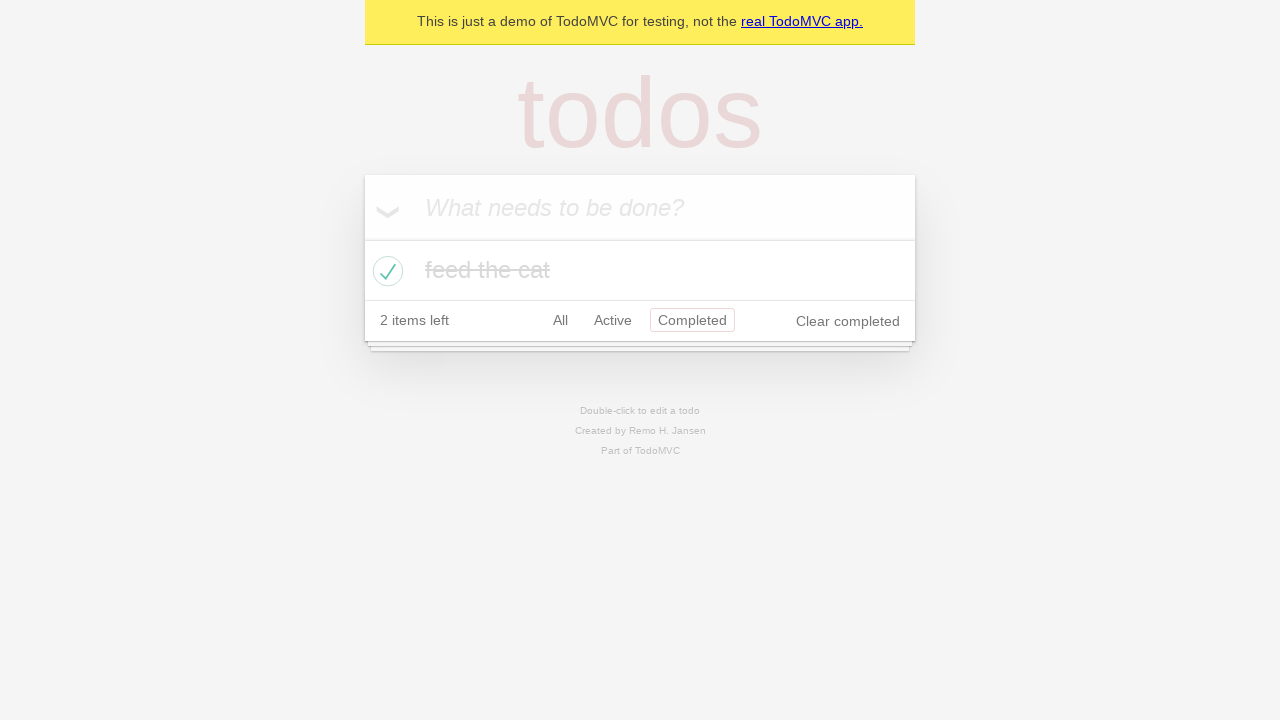